Tests checkbox functionality by clicking on a checkbox element and verifying it becomes checked

Starting URL: https://www.selenium.dev/selenium/web/web-form.html

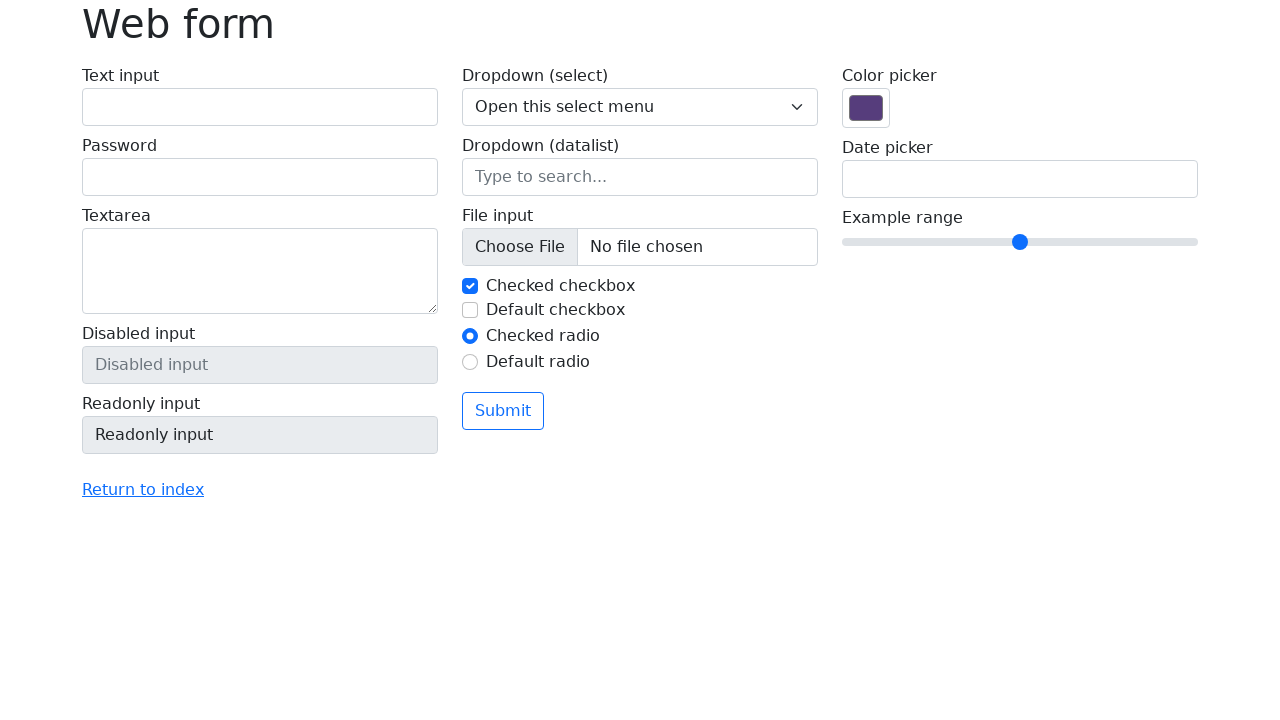

Clicked on checkbox element #my-check-2 at (470, 310) on #my-check-2
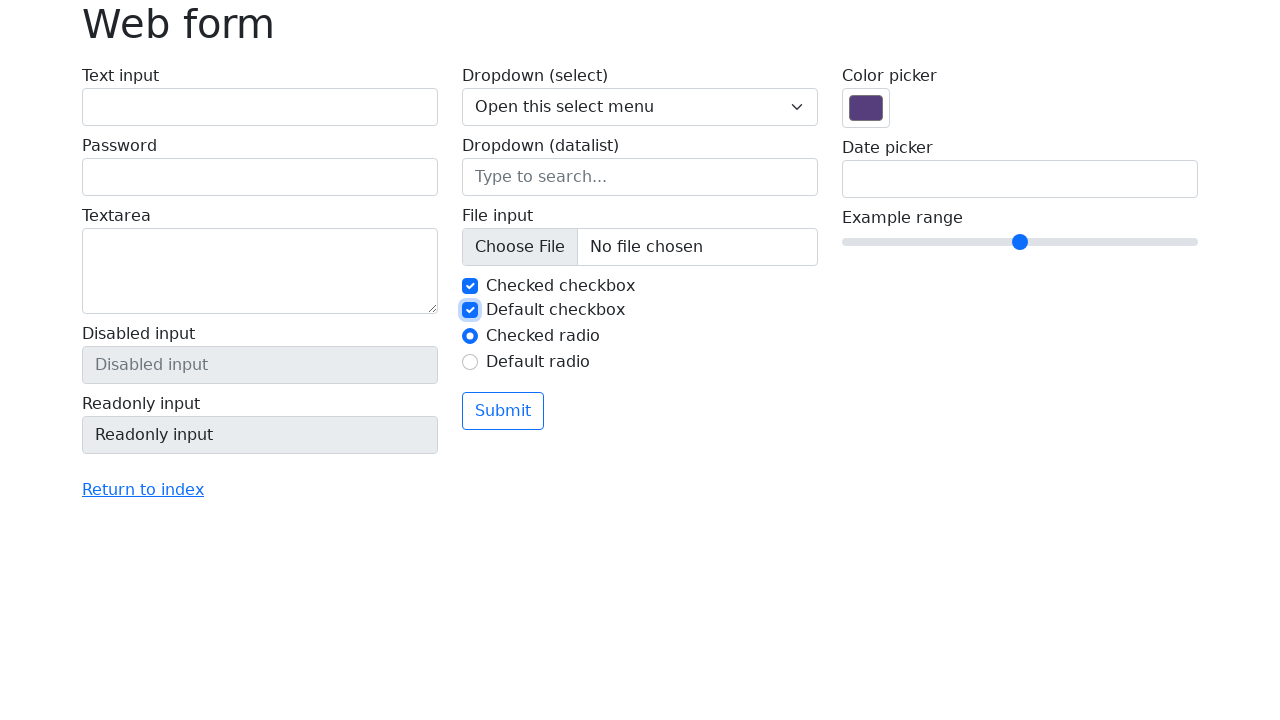

Verified checkbox is now checked
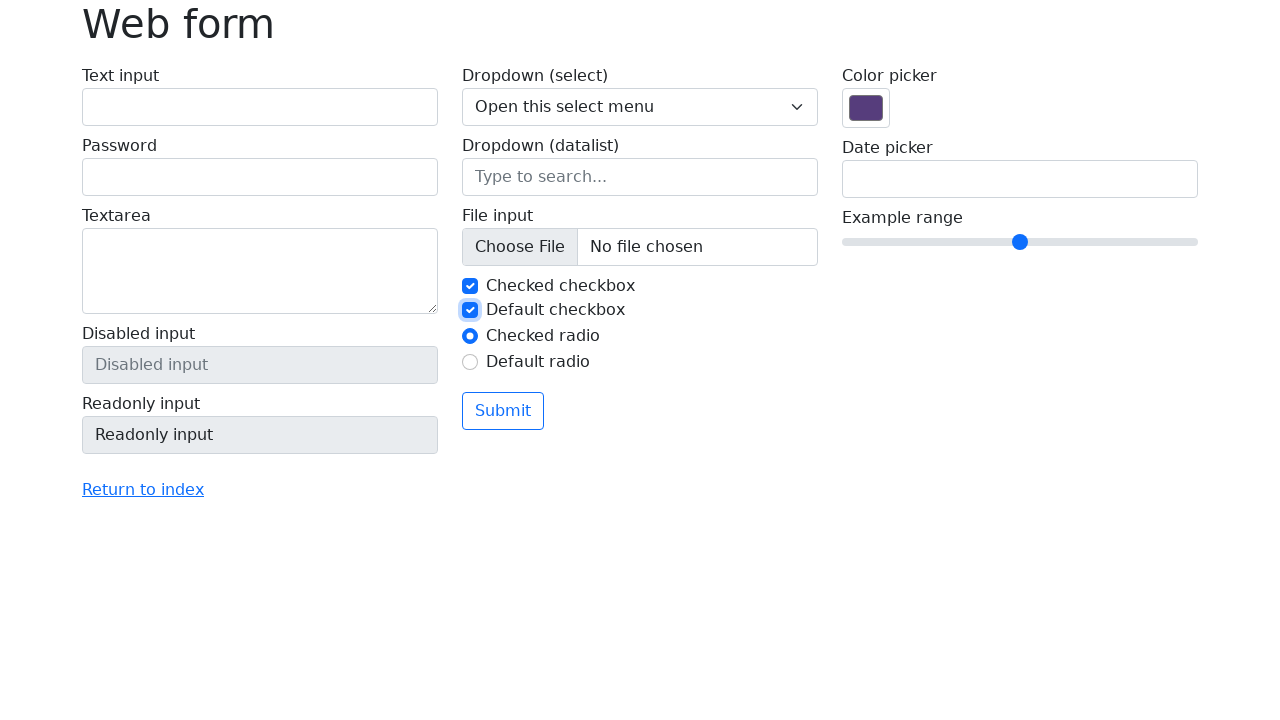

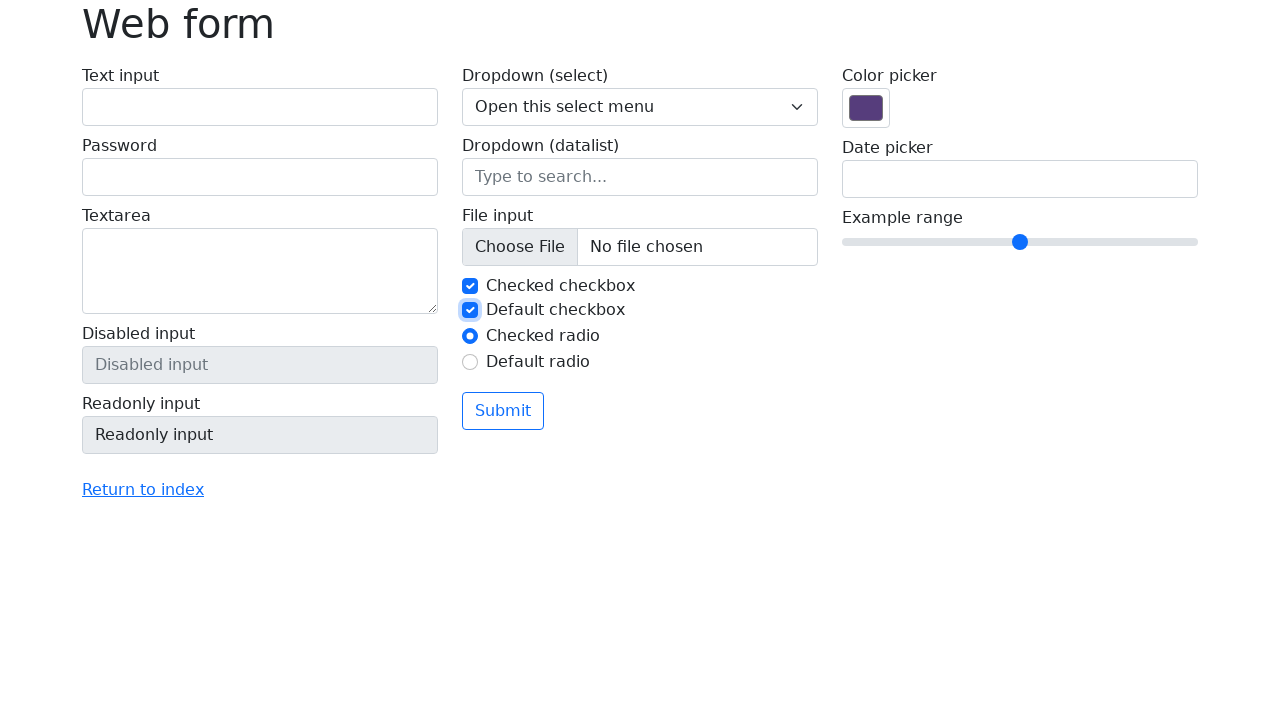